Navigates to an EMI calculator website and sets the interest rate field to a specific value using JavaScript execution

Starting URL: https://emicalculator.net/

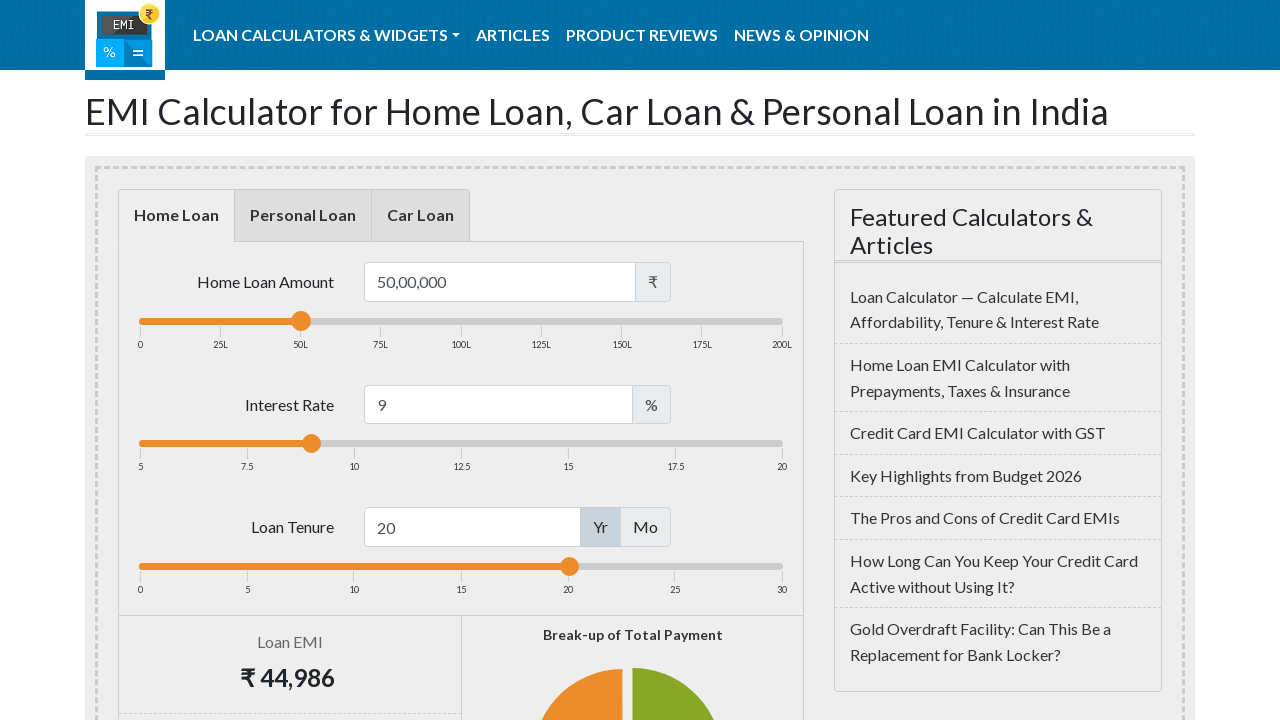

Navigated to EMI calculator website at https://emicalculator.net/
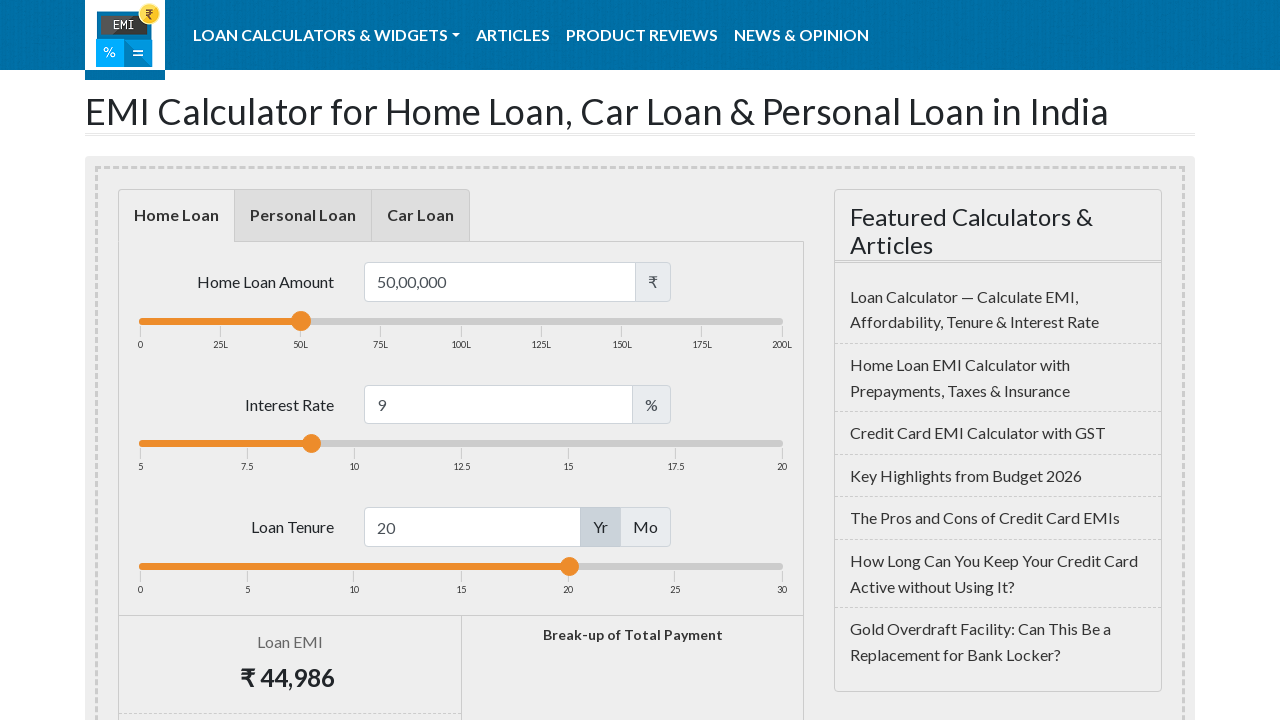

Set interest rate field to 12.5 using JavaScript execution
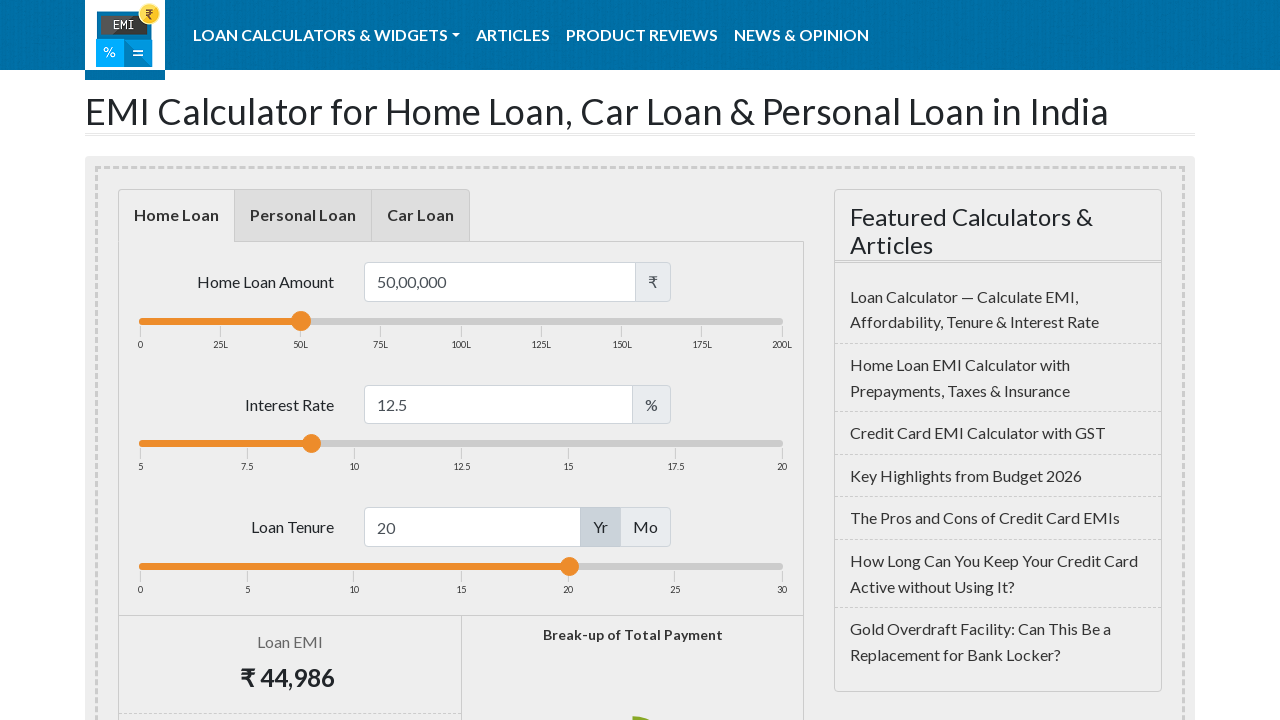

Waited 5 seconds to observe the result
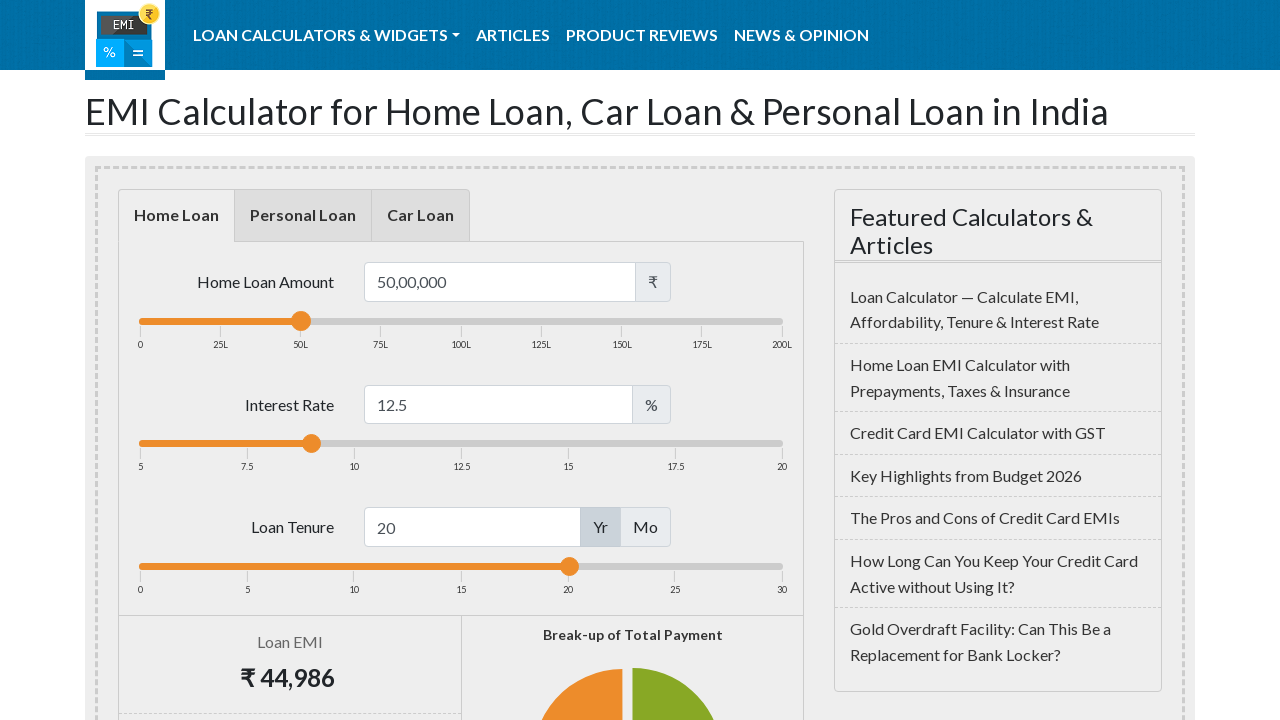

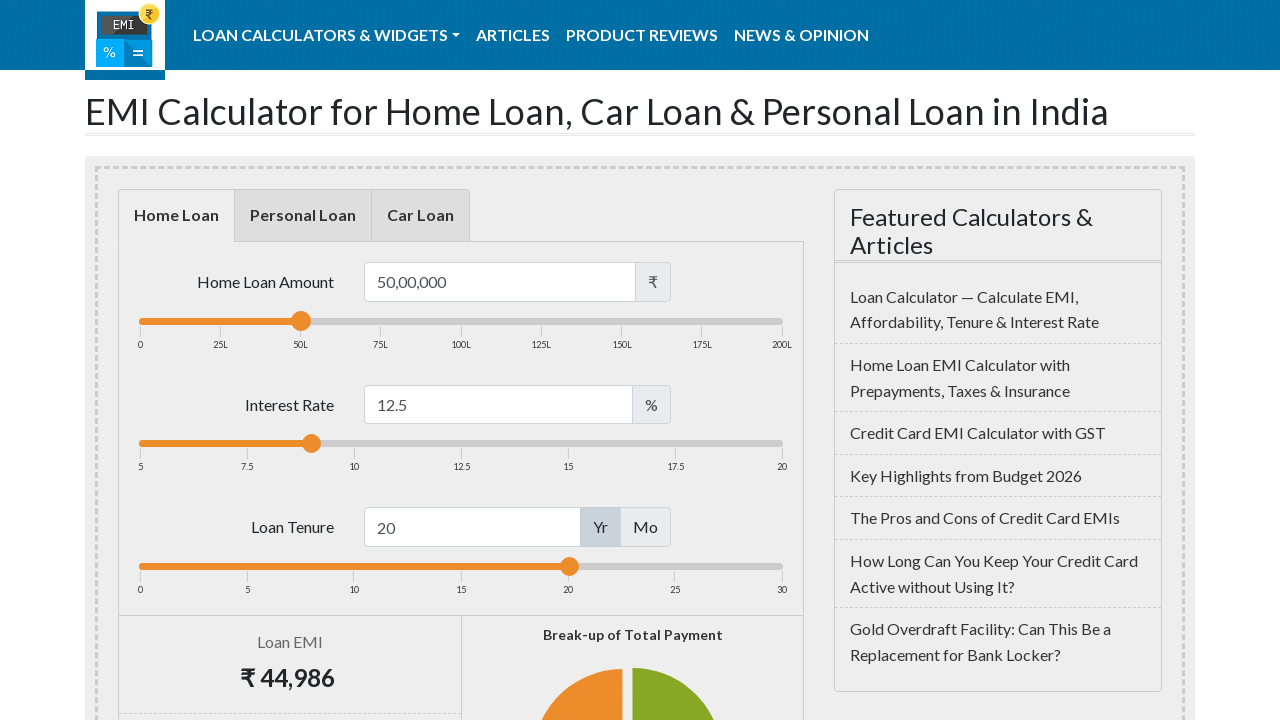